Tests AJAX functionality by clicking a button and waiting for dynamic content to load

Starting URL: http://uitestingplayground.com/ajax

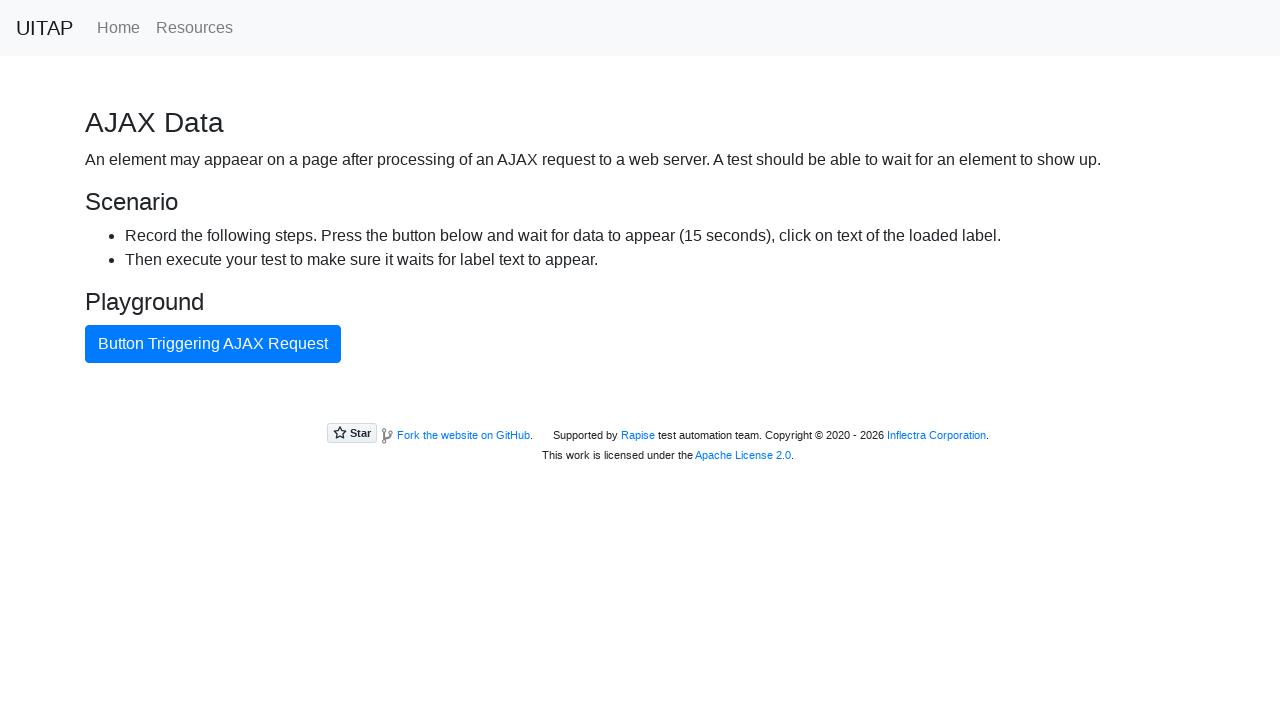

Clicked button to trigger AJAX request at (213, 344) on button.btn.btn-primary
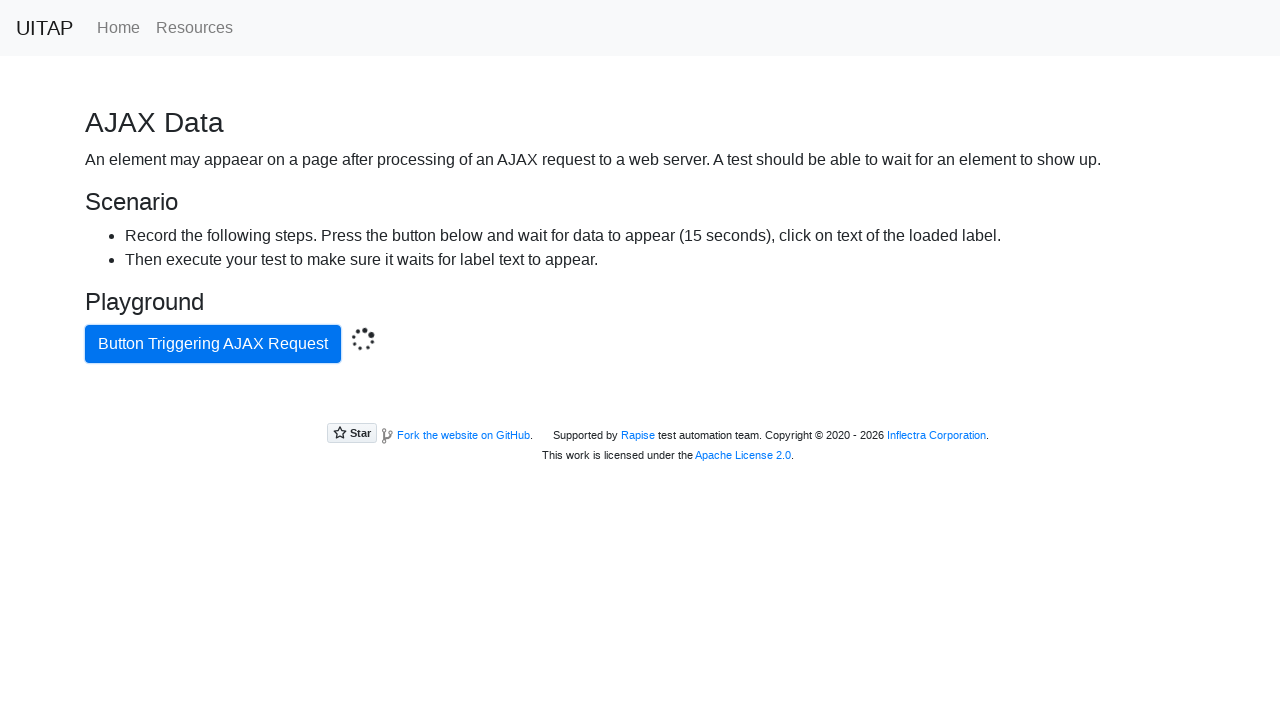

Success message appeared after AJAX request completed
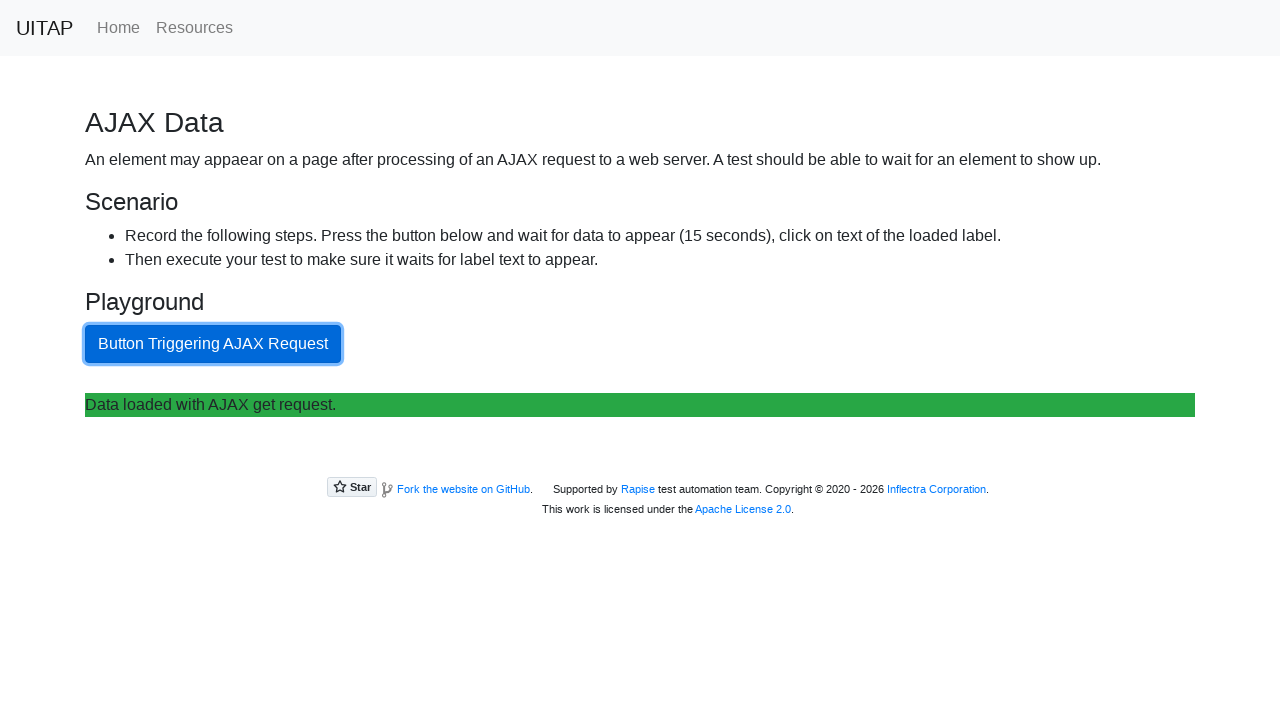

Retrieved success message text: Data loaded with AJAX get request.
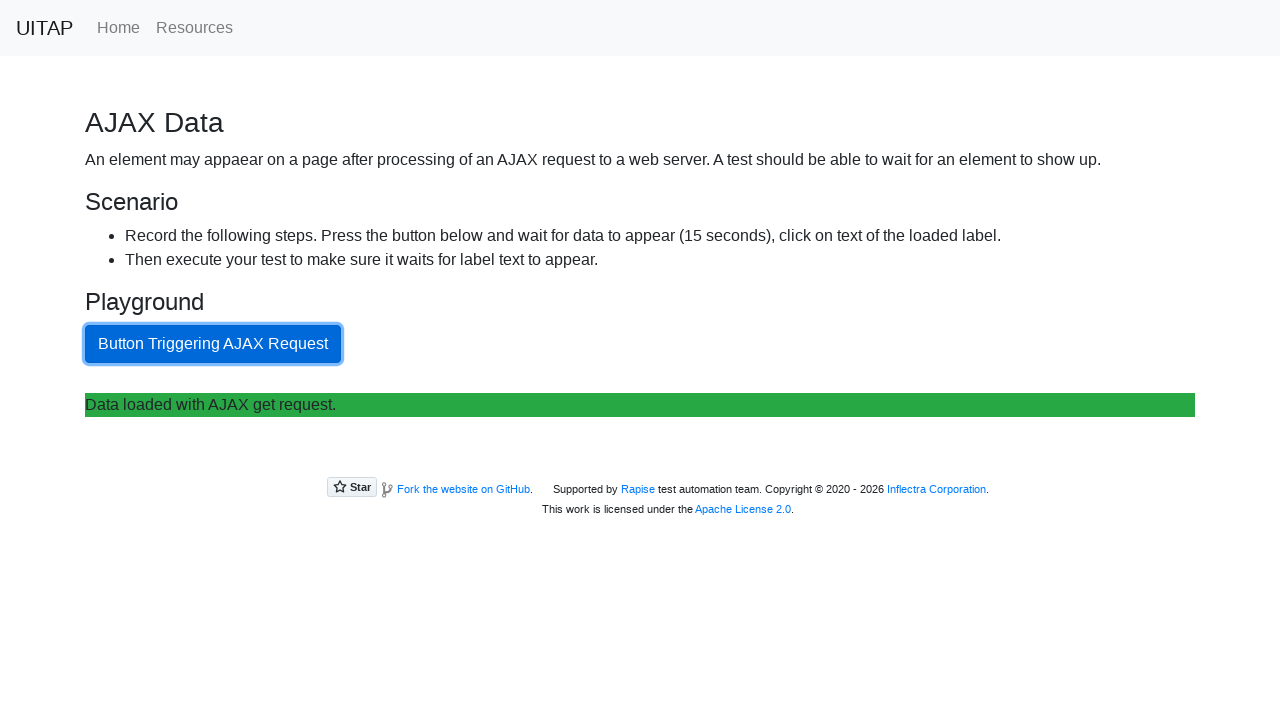

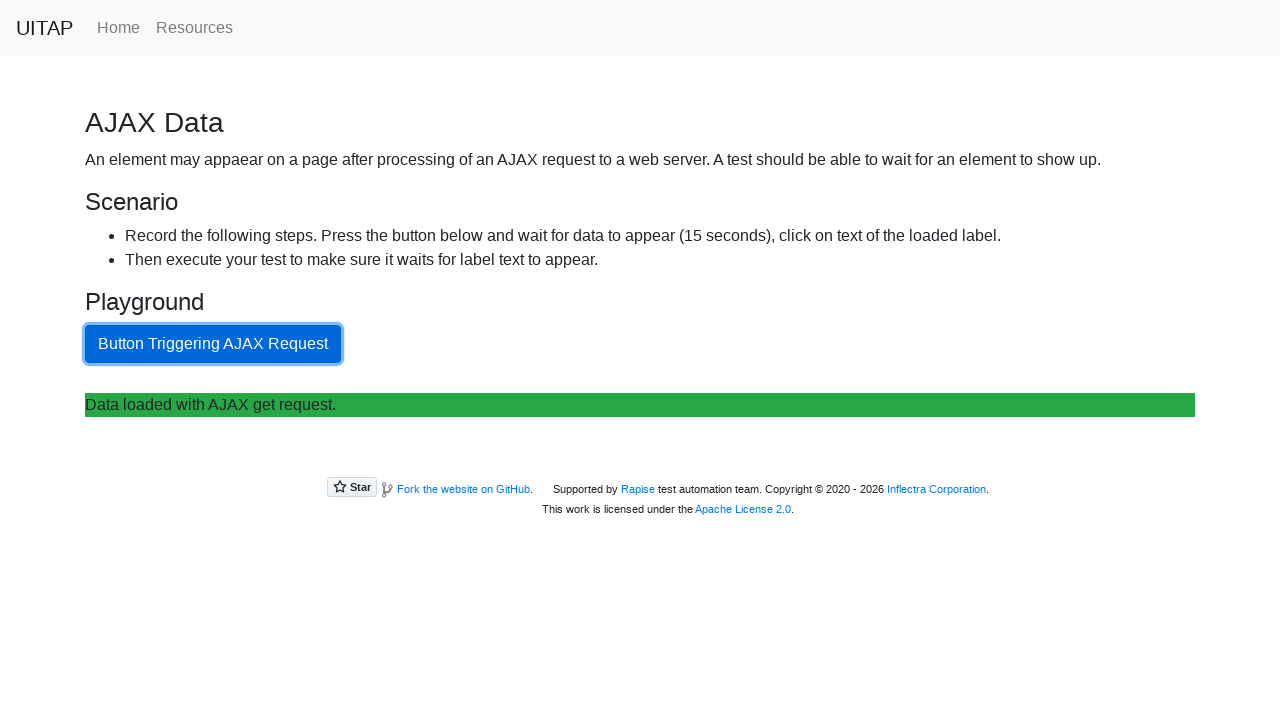